Tests the store locator functionality by entering a city name and clicking the Find a Store button

Starting URL: https://www.eyeglassworld.com

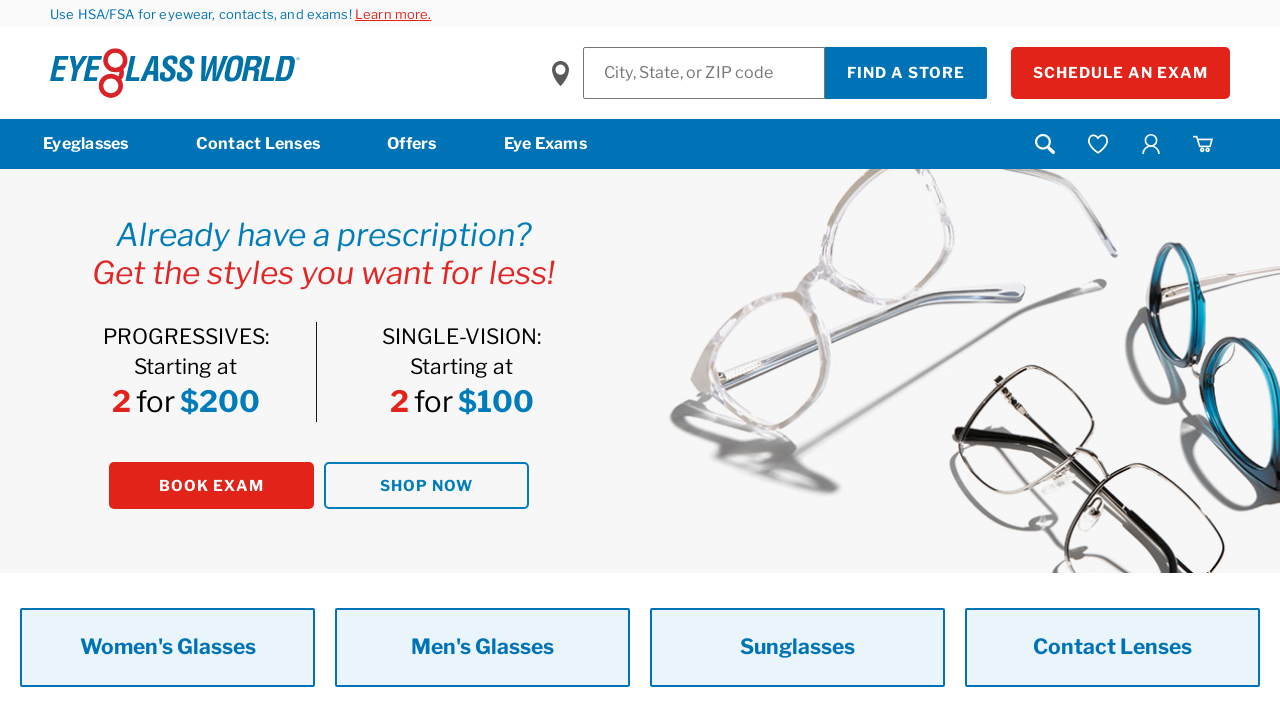

Filled store search input with city name 'Tampa' on #inputStoreValue
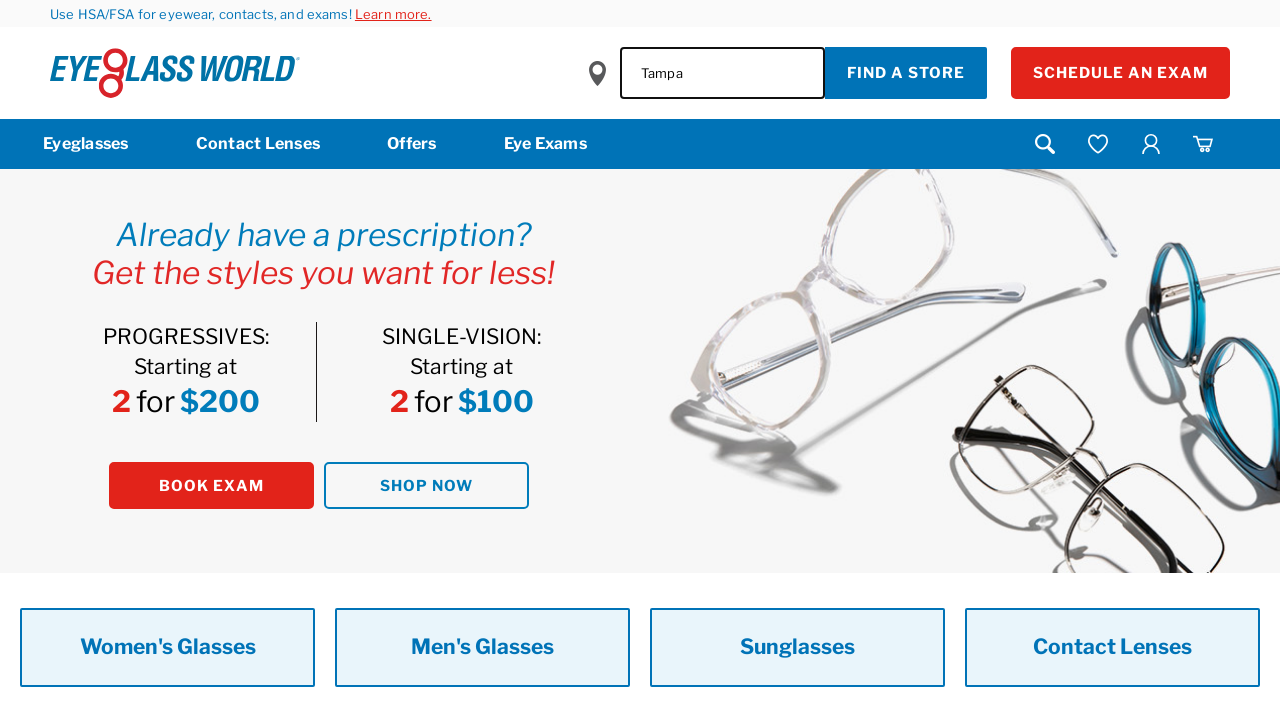

Clicked 'Find a Store' button at (906, 73) on xpath=//button[contains(text(),'Find a Store')]
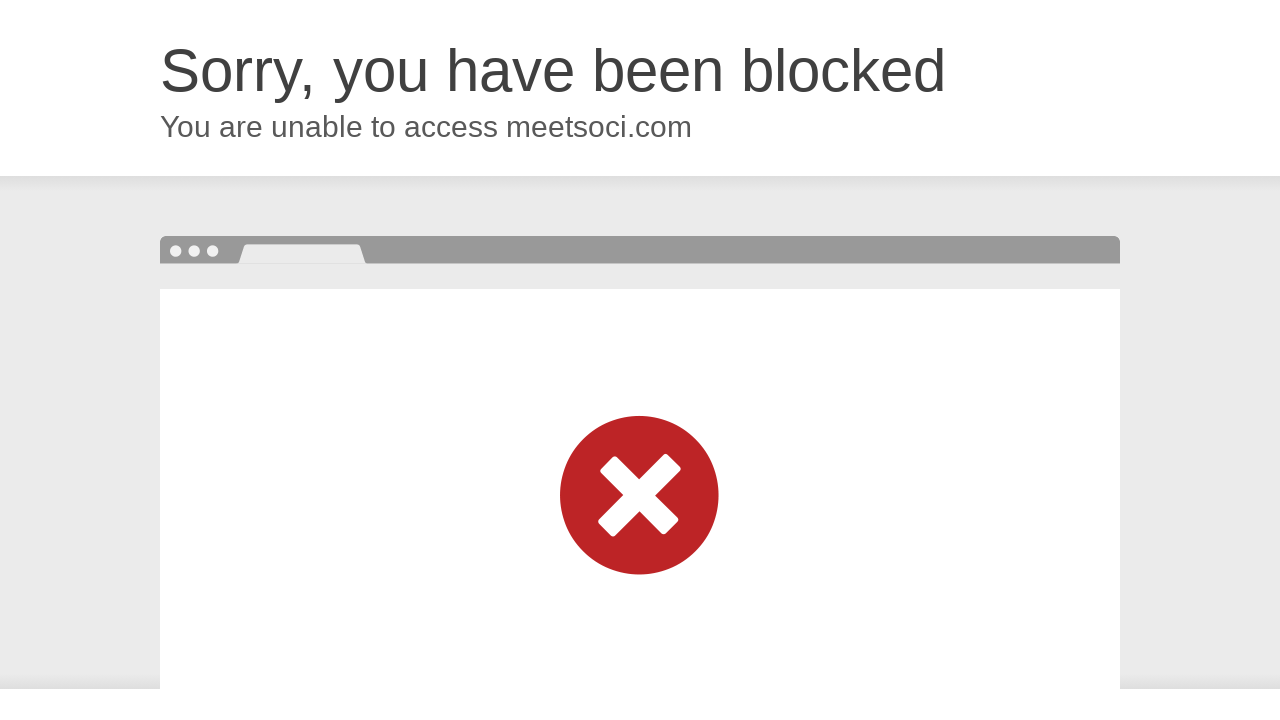

Waited for store search results to load
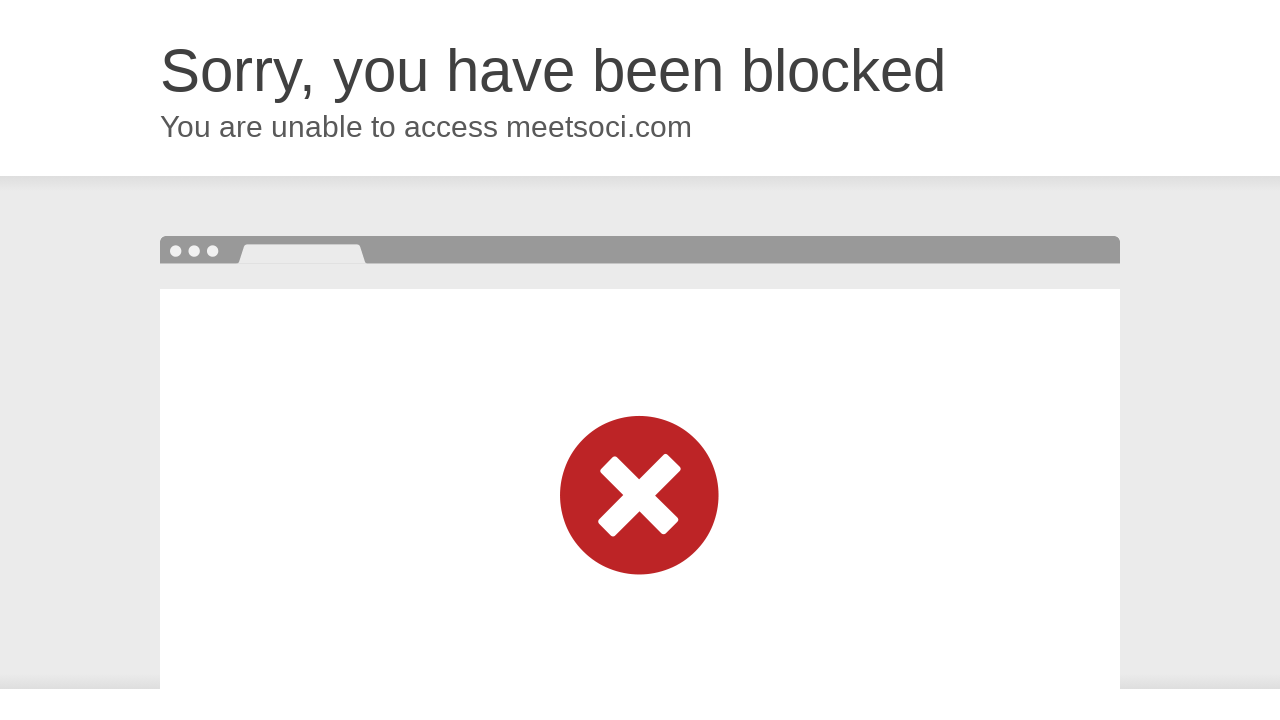

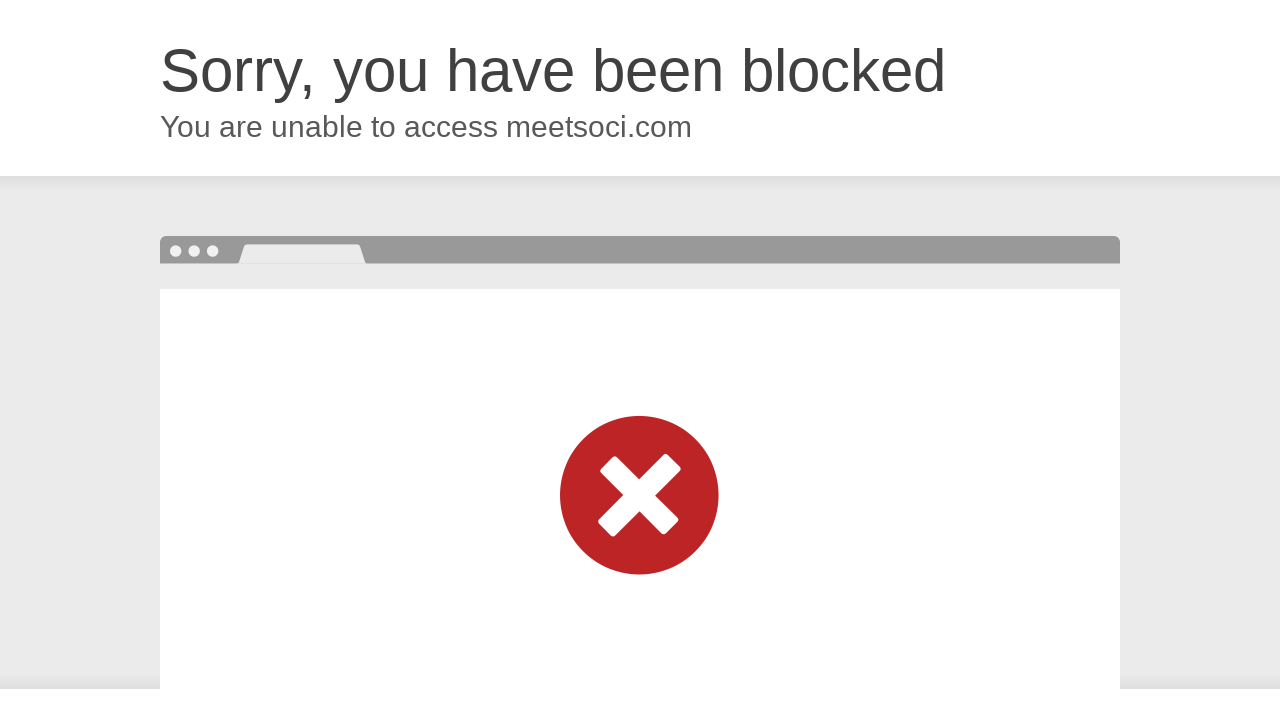